Verifies that the "Gallery" menu item appears at least once by refreshing the page multiple times.

Starting URL: https://the-internet.herokuapp.com/disappearing_elements

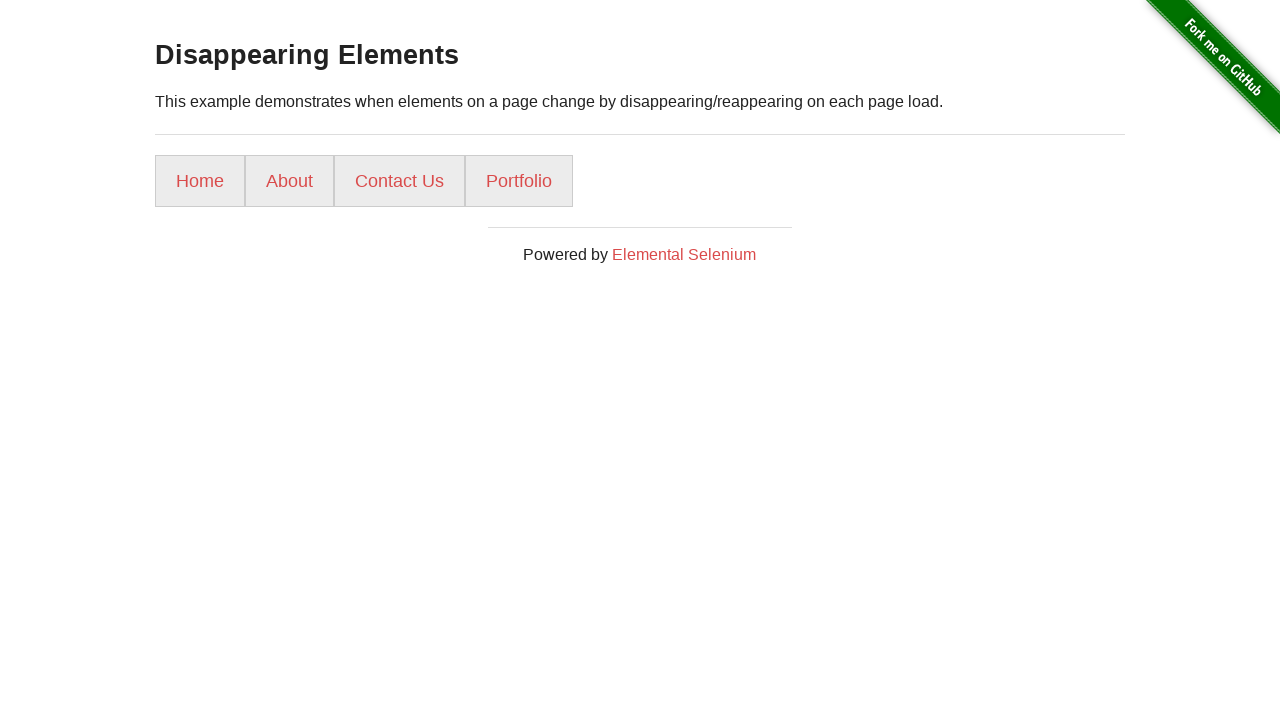

Retrieved all menu items from page (attempt 1)
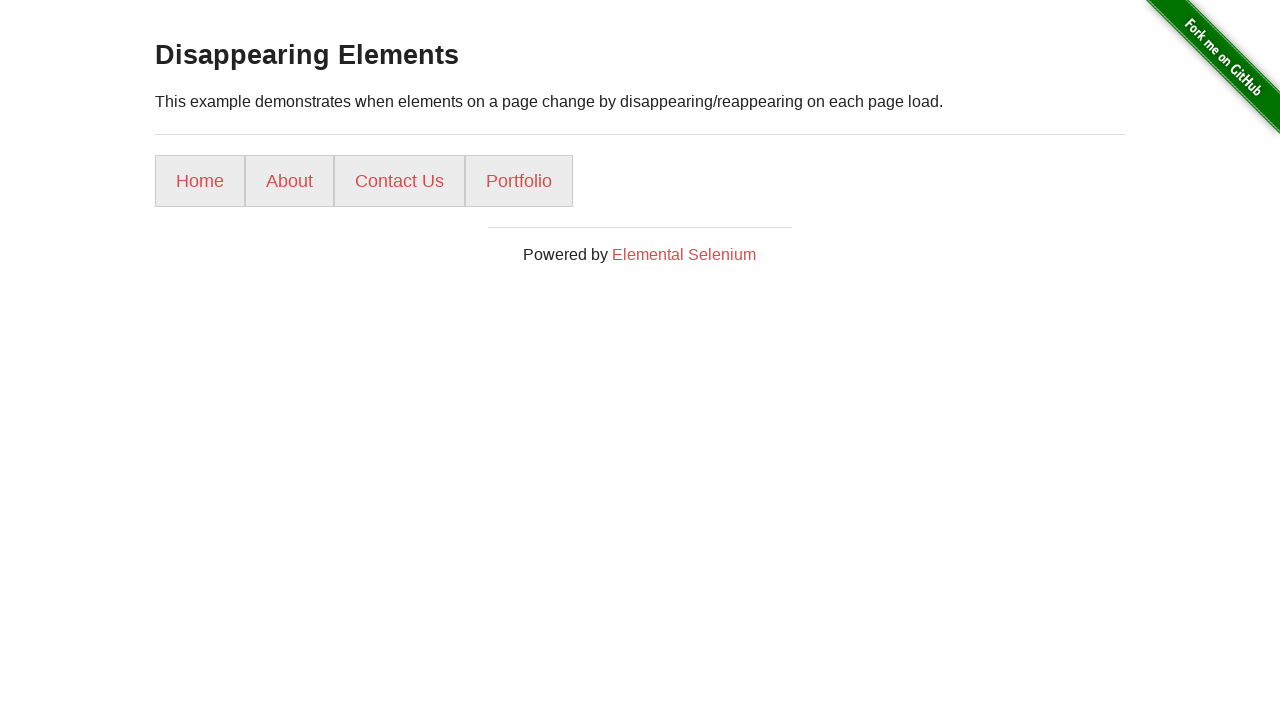

Extracted menu text content: ['Home', 'About', 'Contact Us', 'Portfolio']
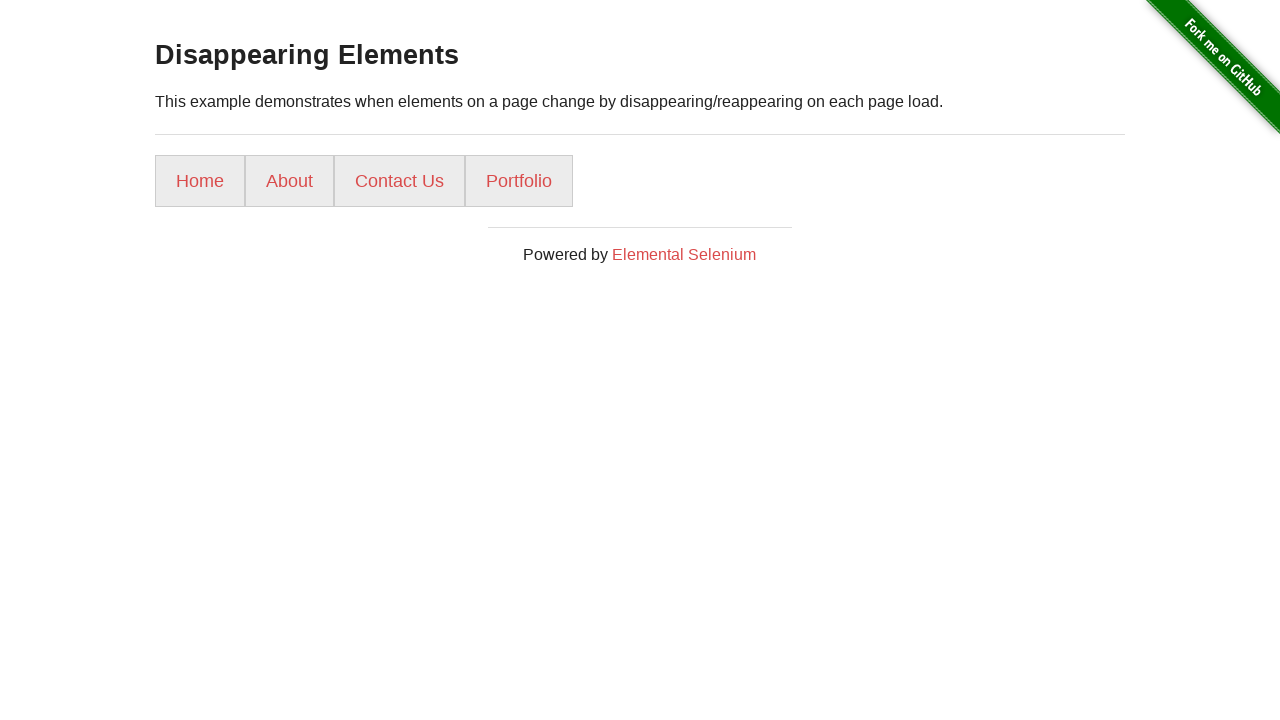

Reloaded page to check for Gallery menu item again
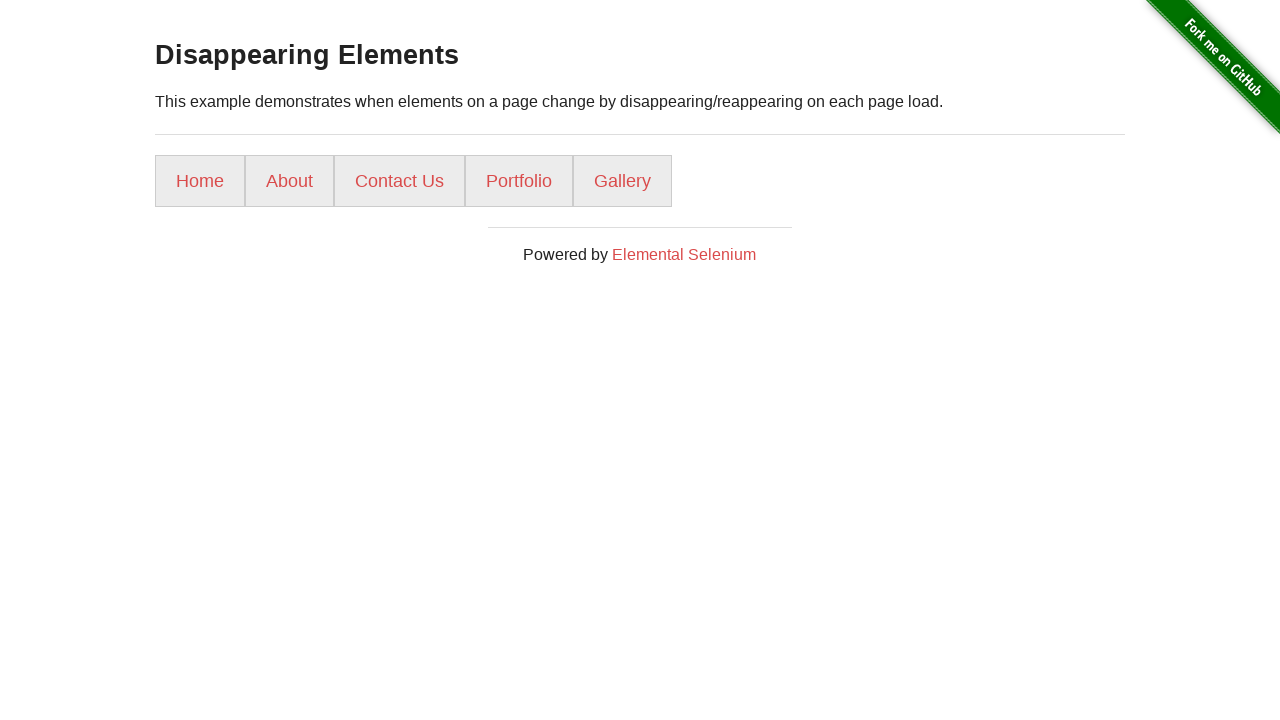

Retrieved all menu items from page (attempt 2)
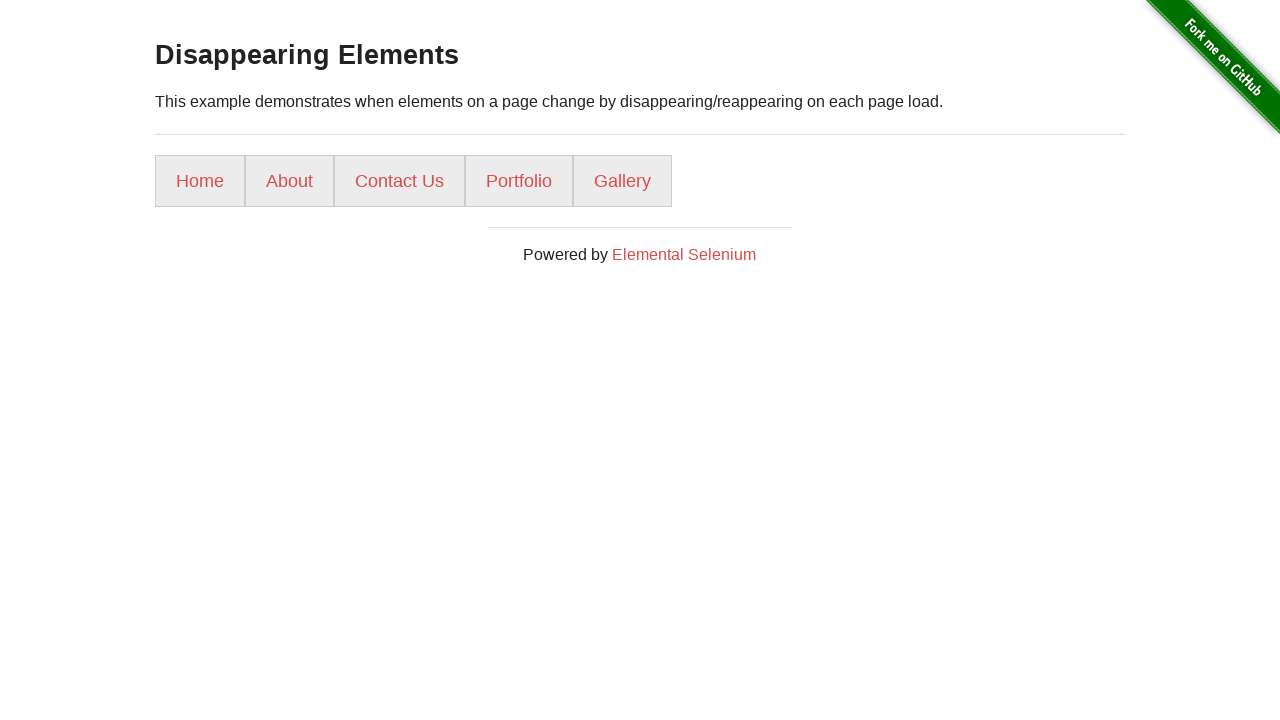

Extracted menu text content: ['Home', 'About', 'Contact Us', 'Portfolio', 'Gallery']
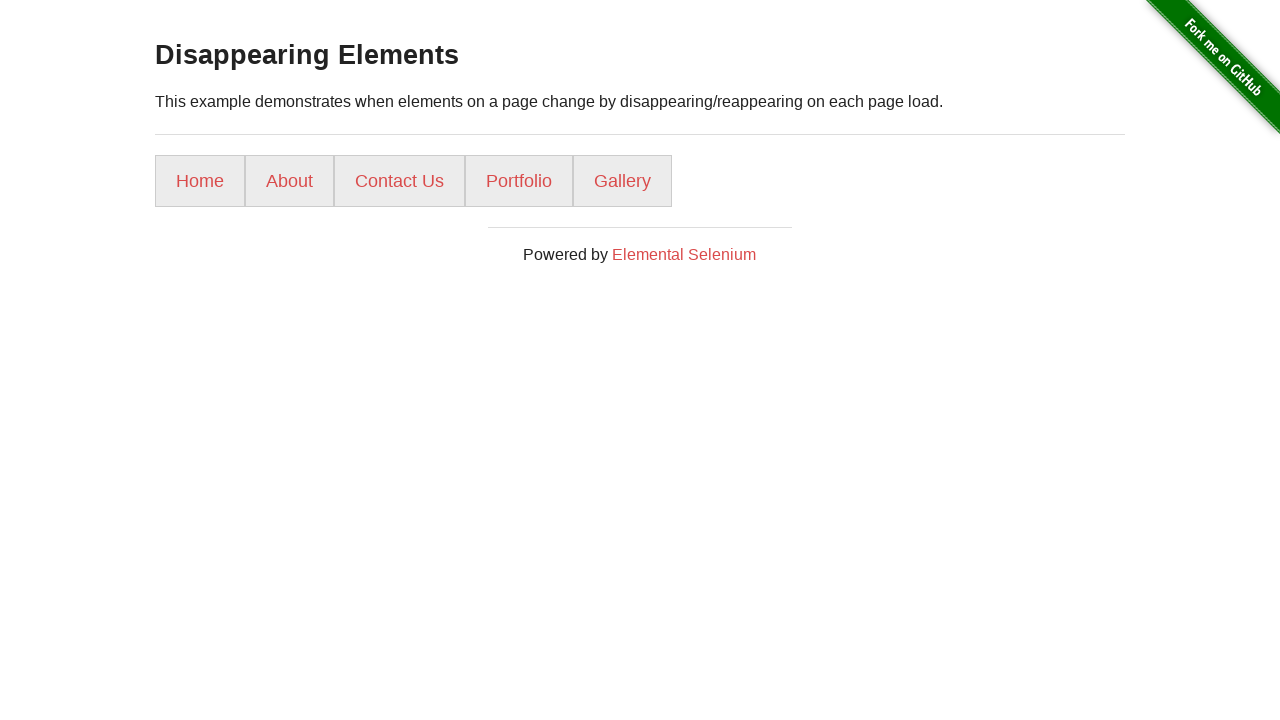

Found 'Gallery' menu item
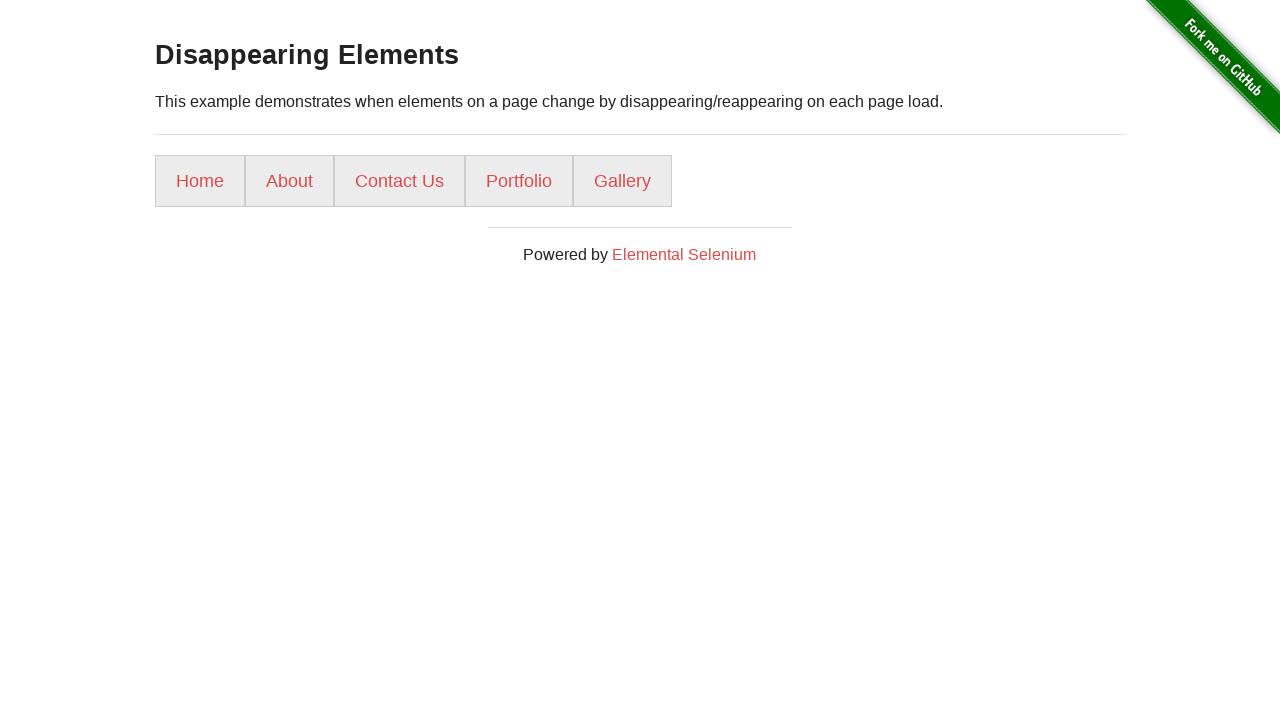

Verified that 'Gallery' menu item appeared at least once
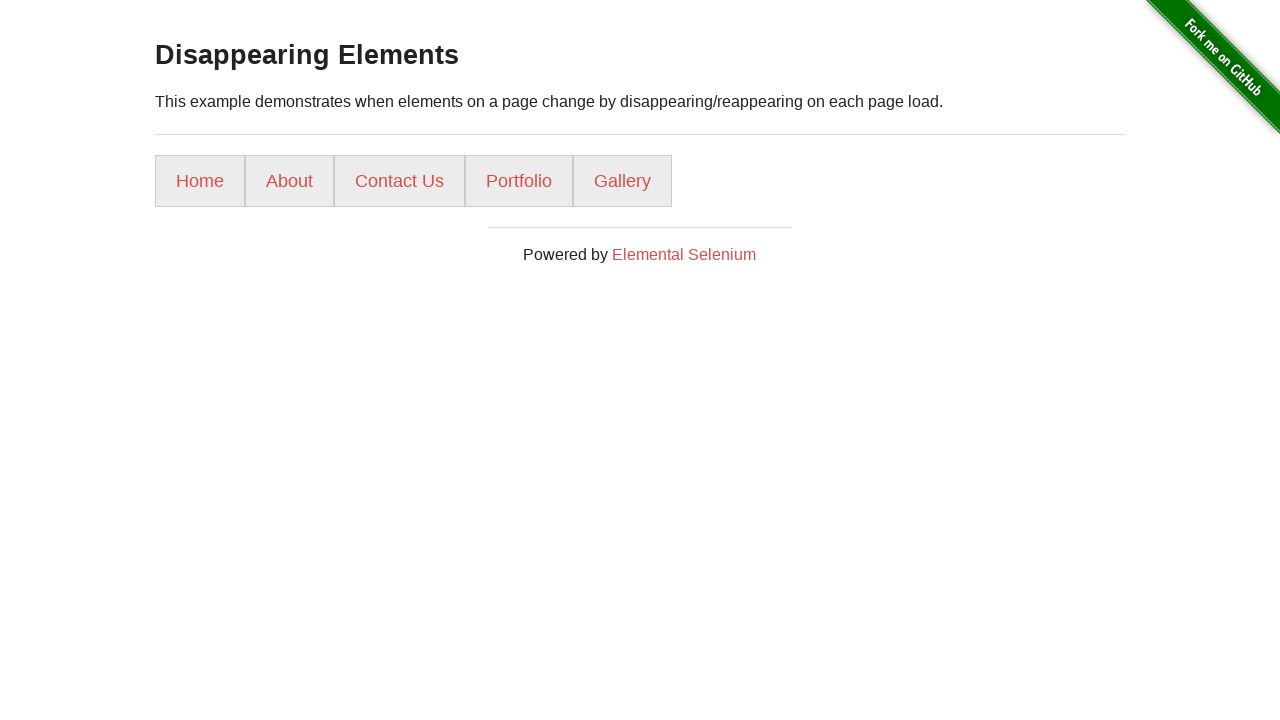

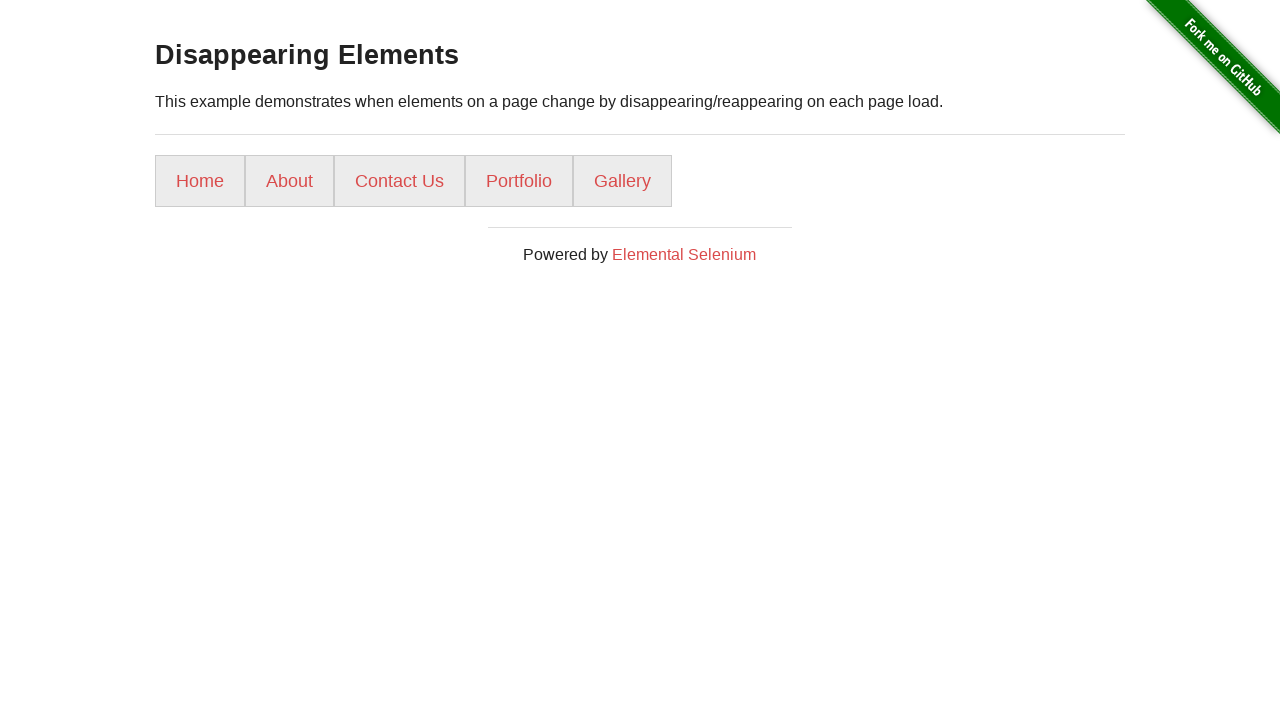